Tests the Singapore LTA vehicle road tax expiry lookup by entering a vehicle plate number, accepting terms and conditions, and submitting the form to view results.

Starting URL: https://vrl.lta.gov.sg/lta/vrl/action/pubfunc?ID=EnquireRoadTaxExpDtProxy

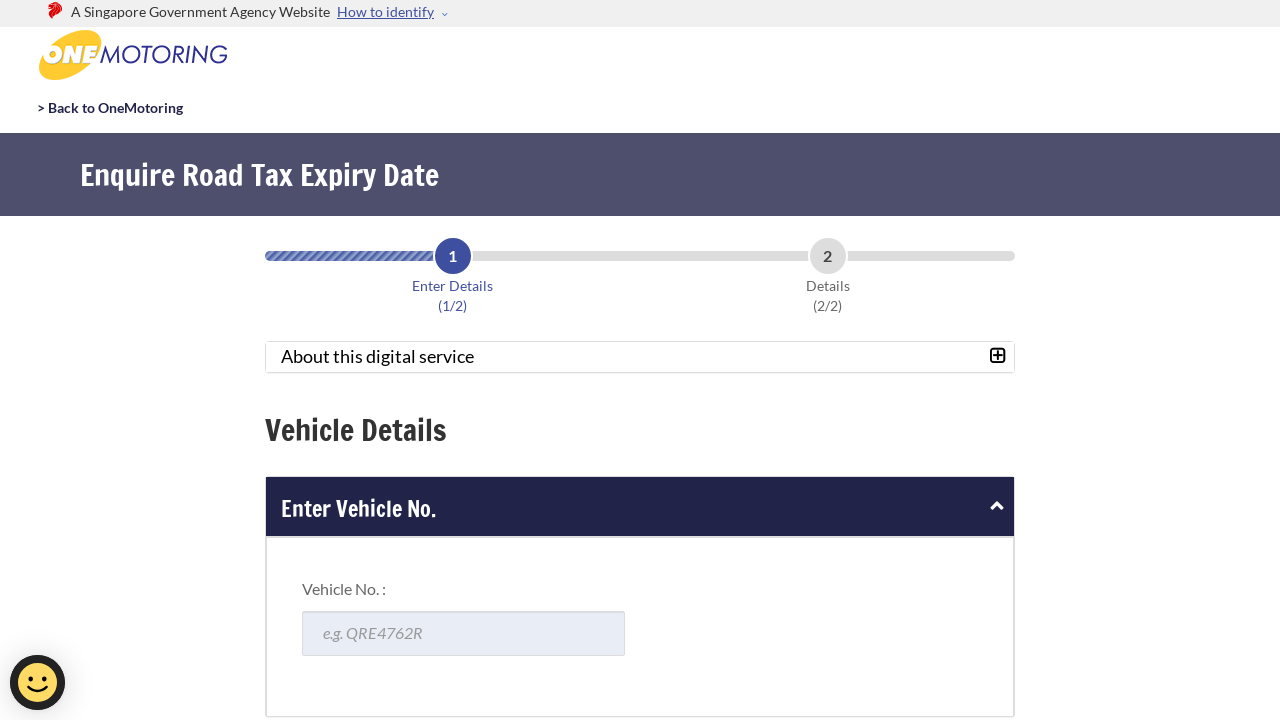

Filled vehicle number field with 'SBA1234A' on input[name='vehicleNo']
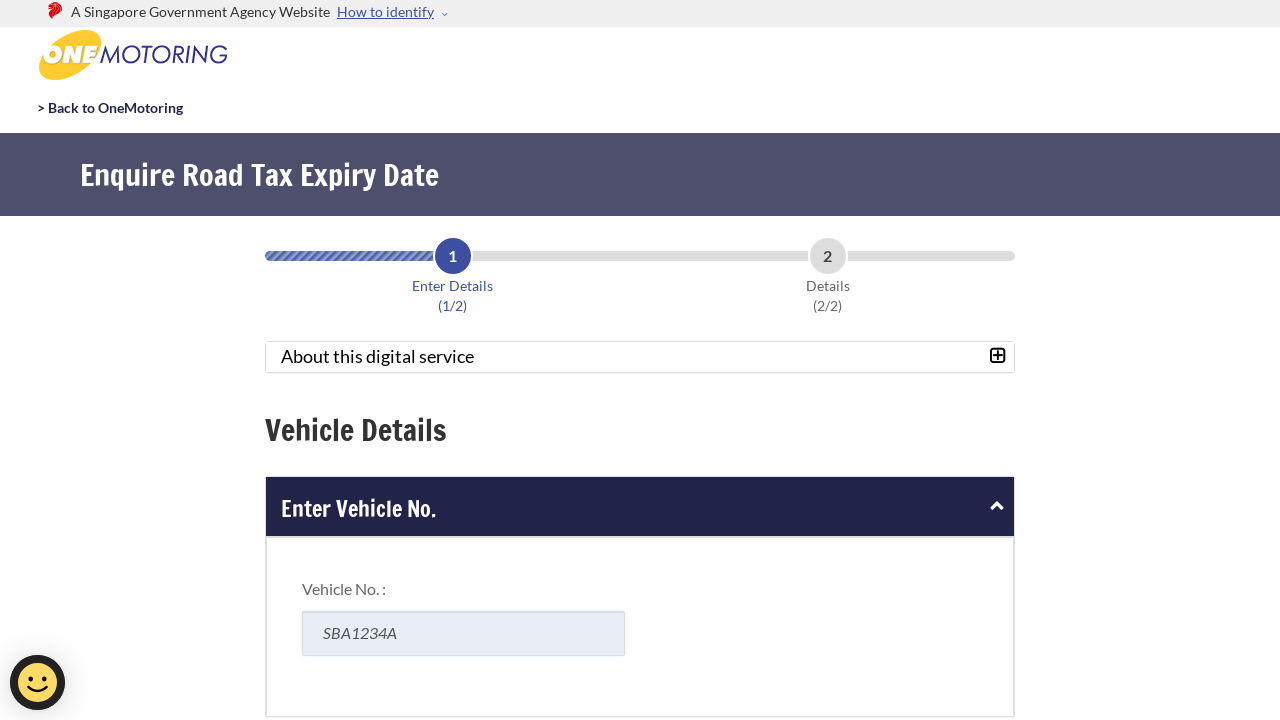

Clicked 'I agree' checkbox for terms and conditions at (700, 361) on input[name='agreeTC']
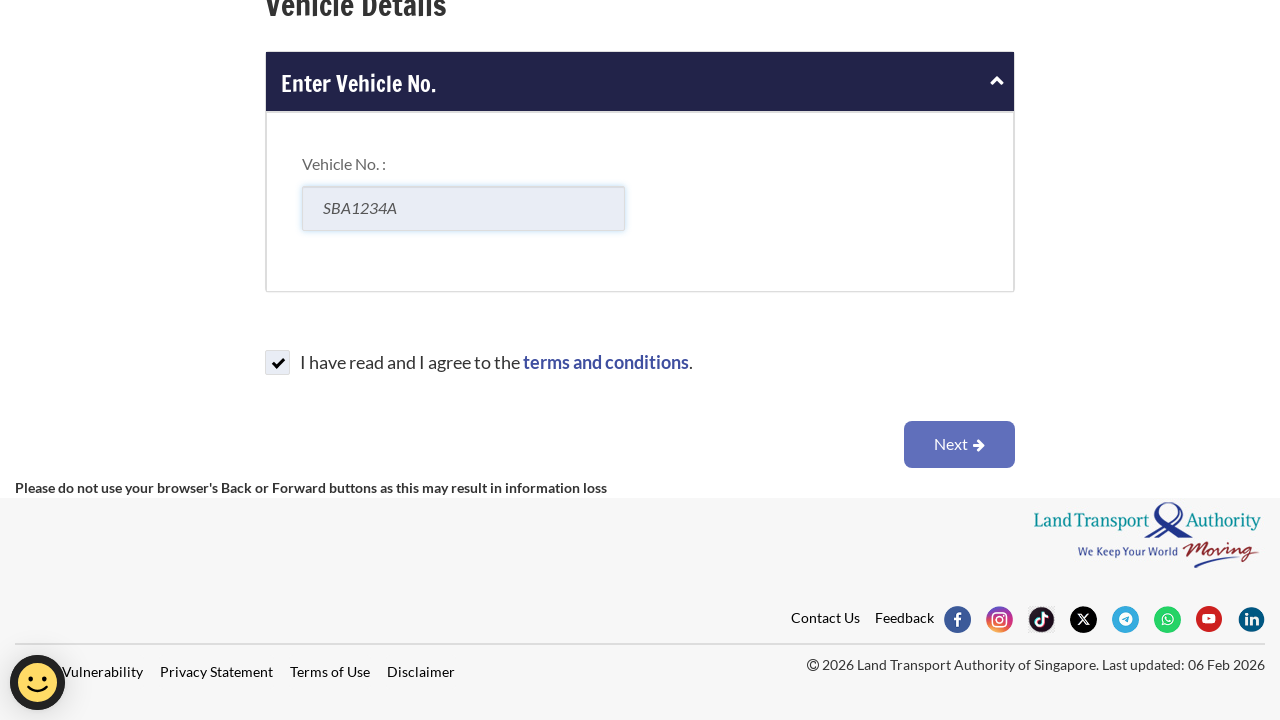

Clicked 'Next' button to submit the form at (960, 444) on #btnNext
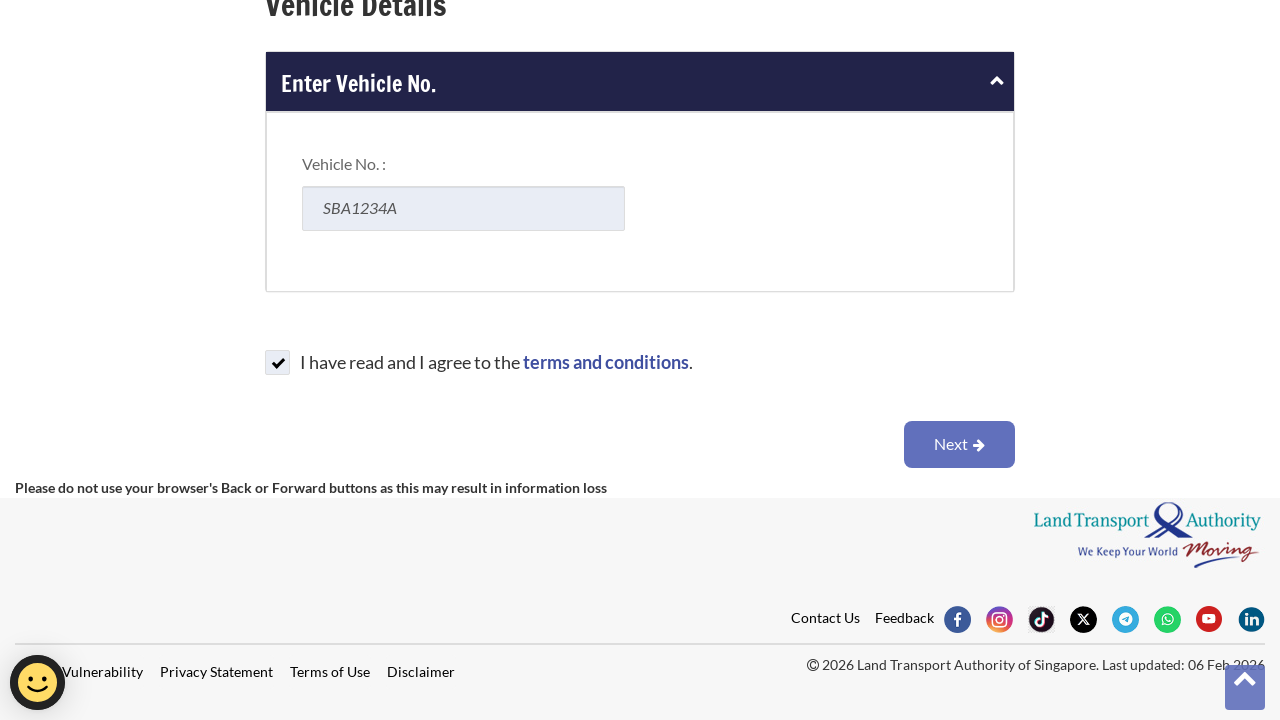

Waited for page to reach network idle state and results to load
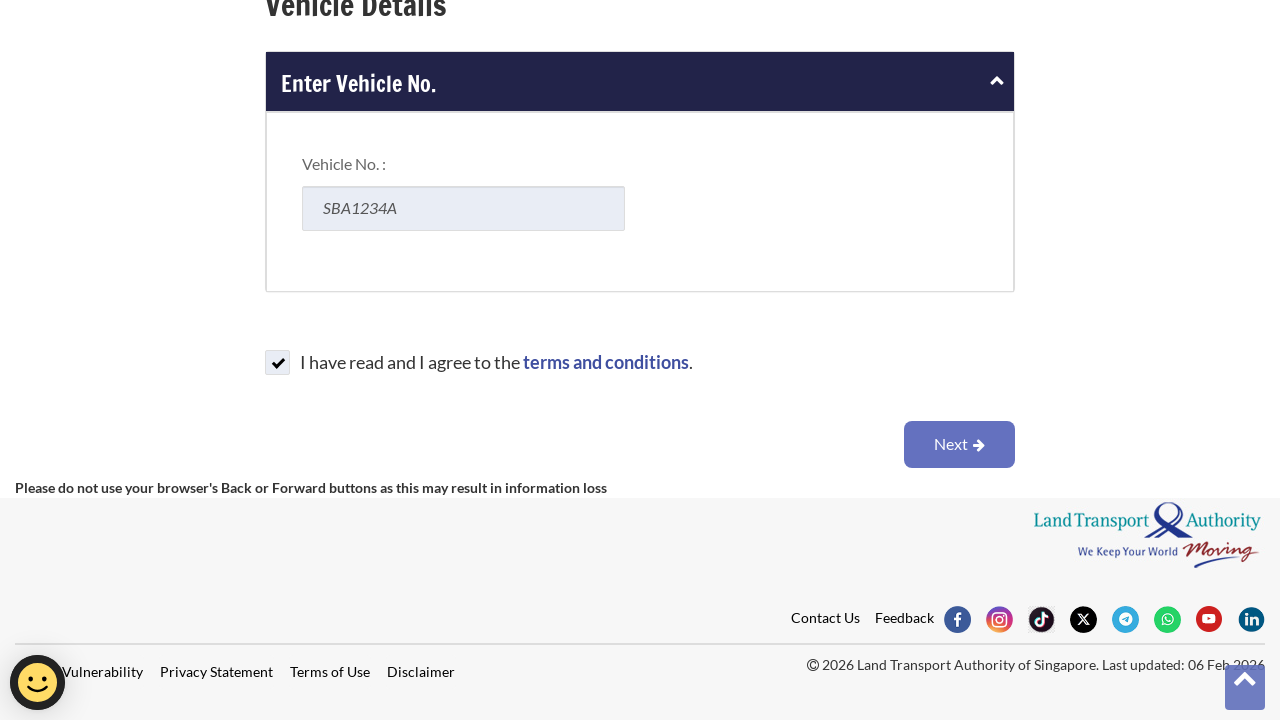

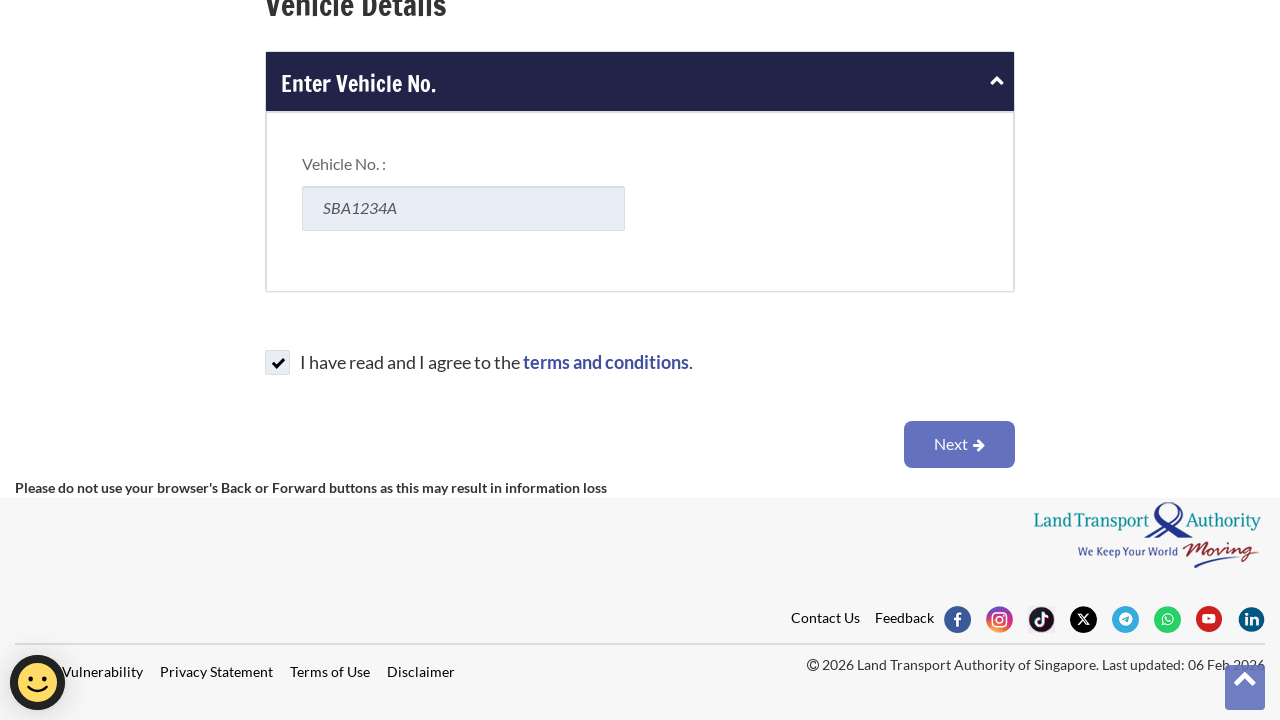